Tests the Selenium demo web form by filling text and password fields, clicking a navigation link, navigating back, and selecting an option from a dropdown.

Starting URL: https://www.selenium.dev/selenium/web/web-form.html

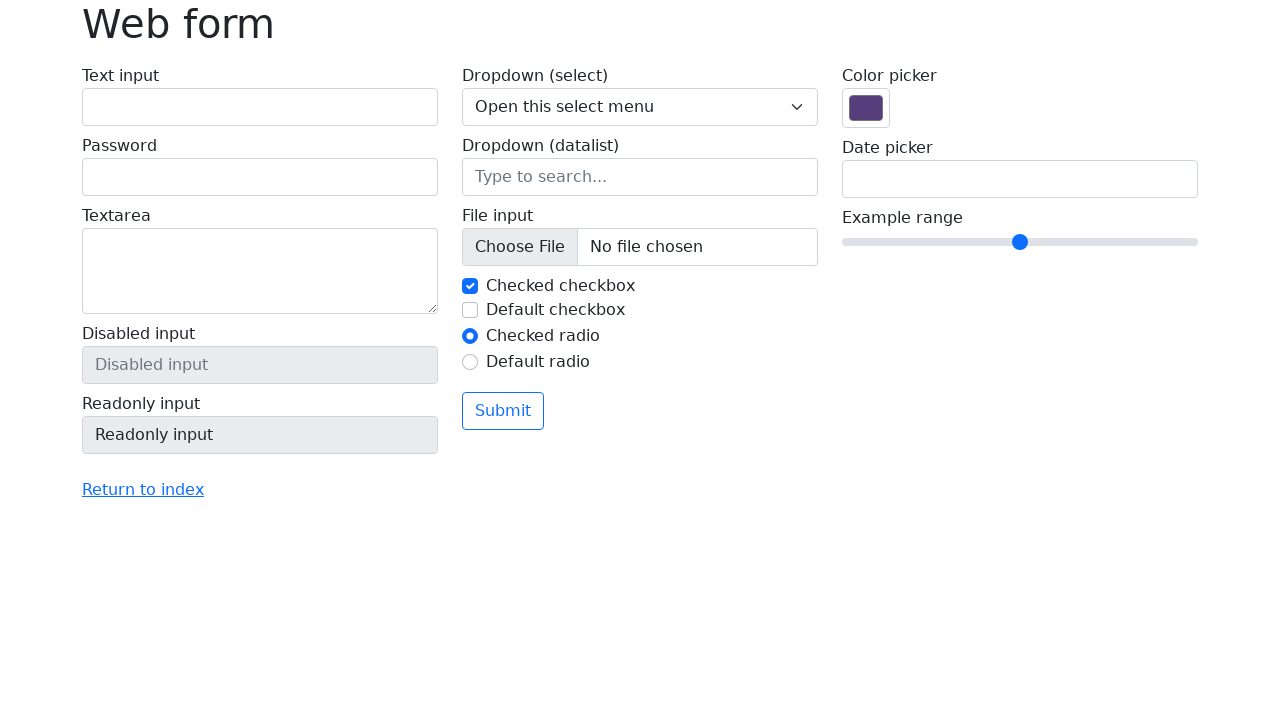

Filled text input field with 'Kapil' on #my-text-id
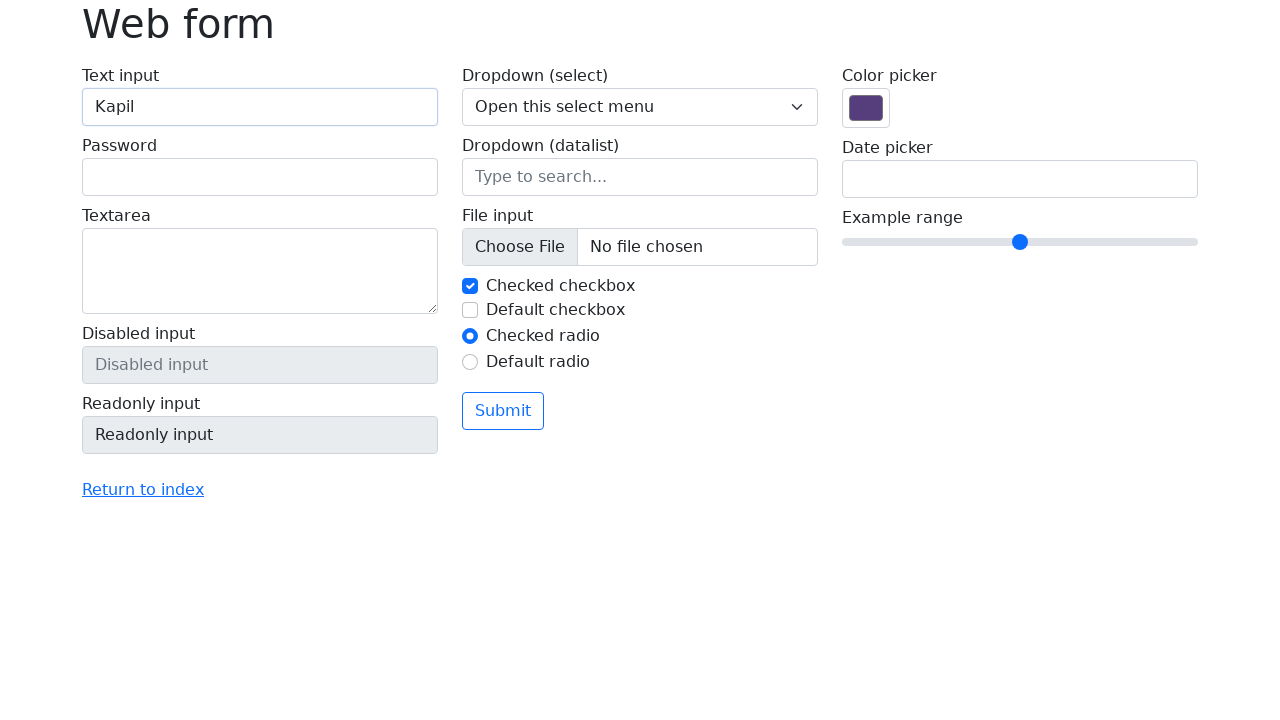

Filled password field with 'Kapil123' on input[name='my-password']
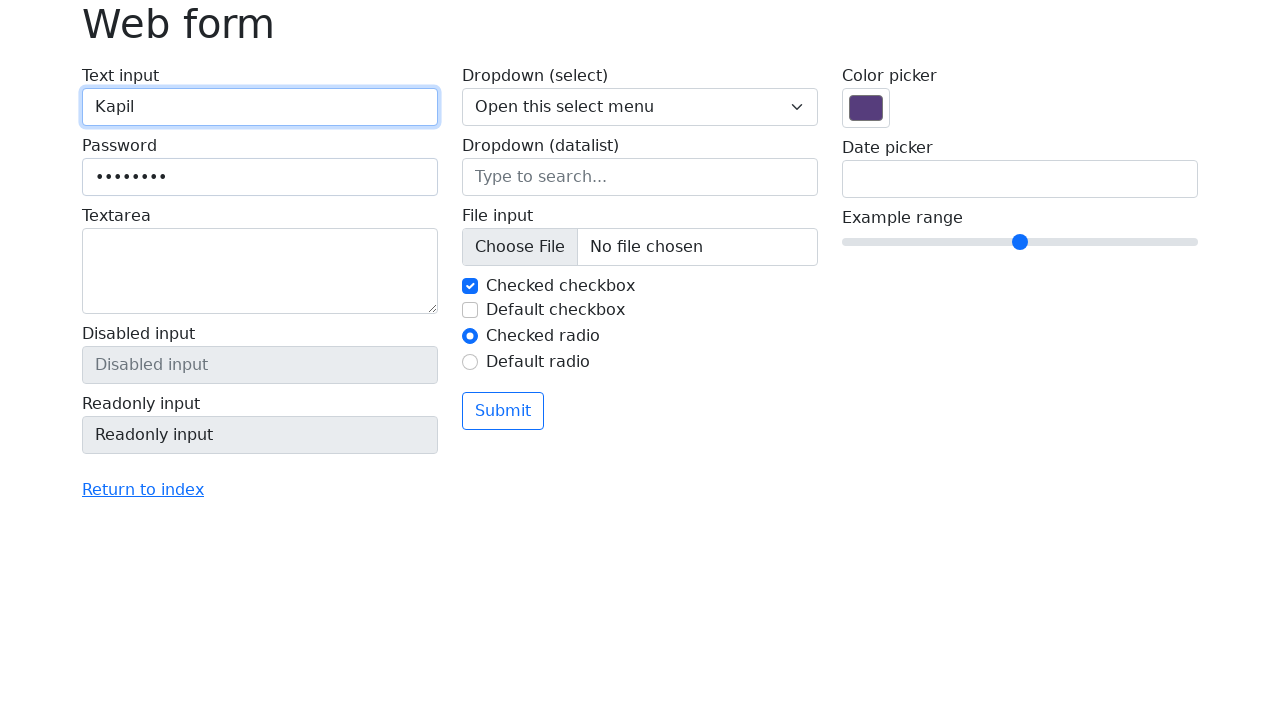

Clicked 'Return to index' navigation link at (143, 490) on text=Return to index
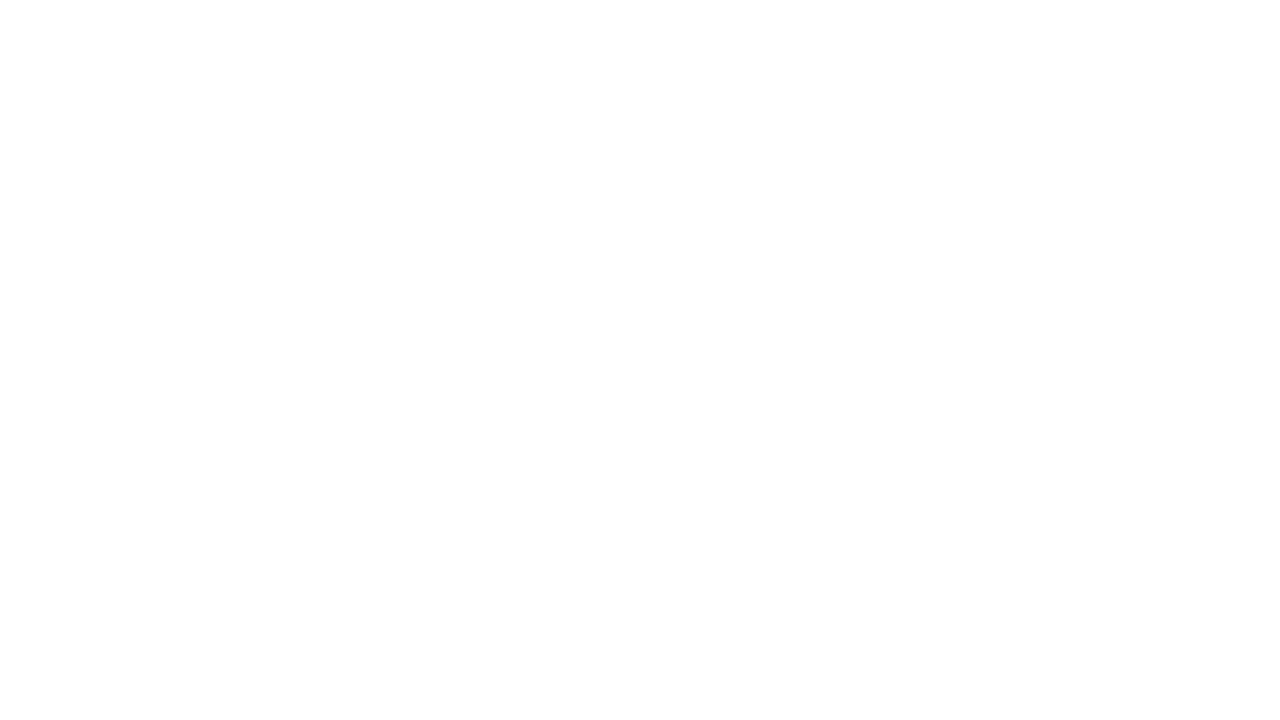

Page loaded after navigation
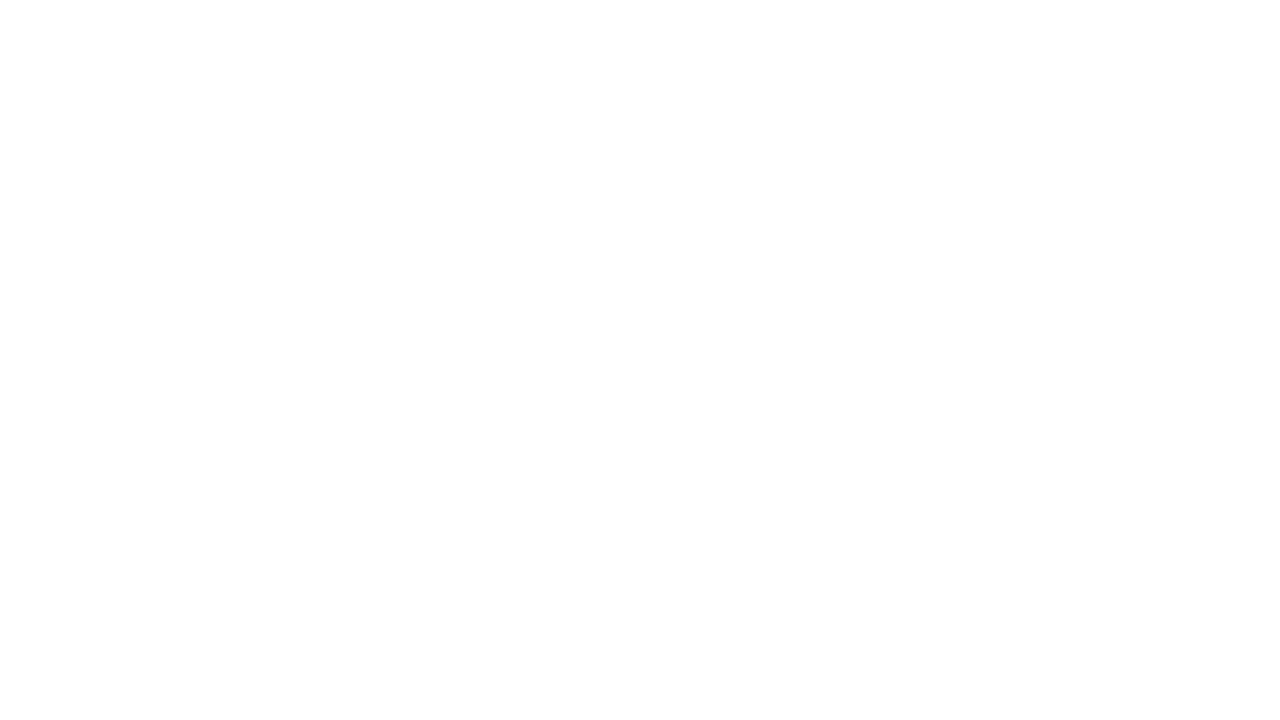

Navigated back to the form page
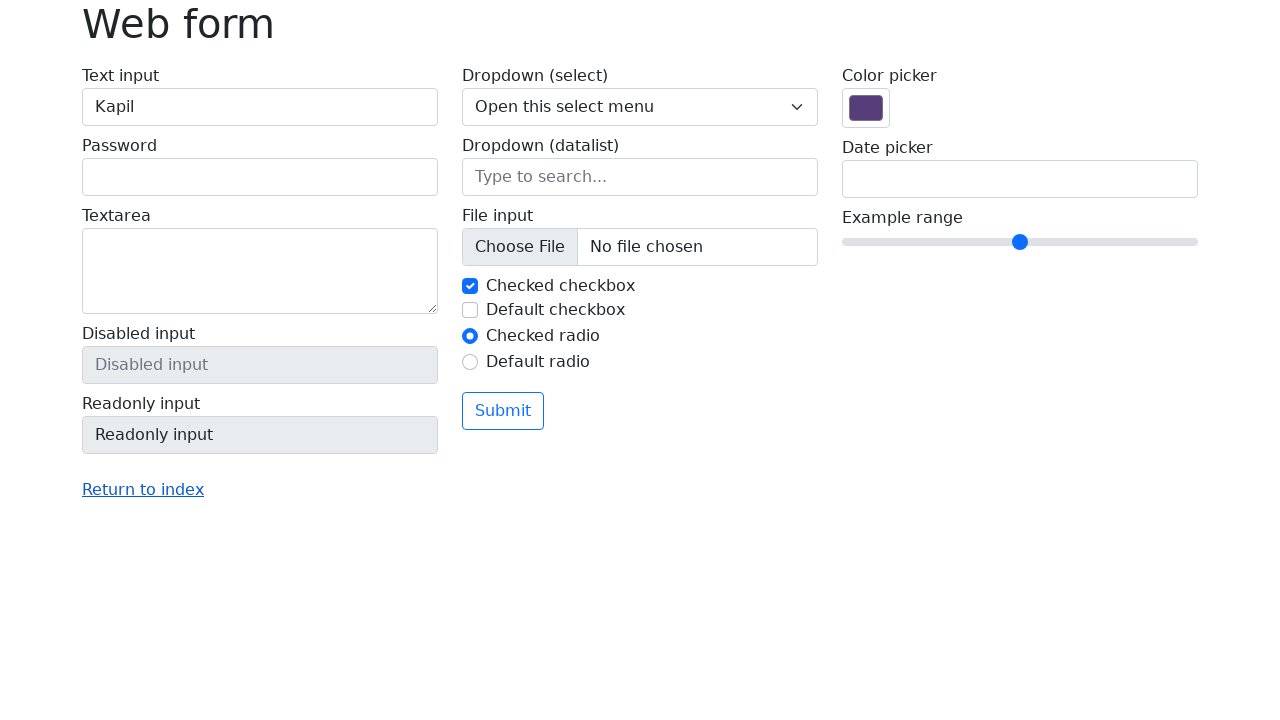

Selected 'One' from the dropdown menu on select[name='my-select']
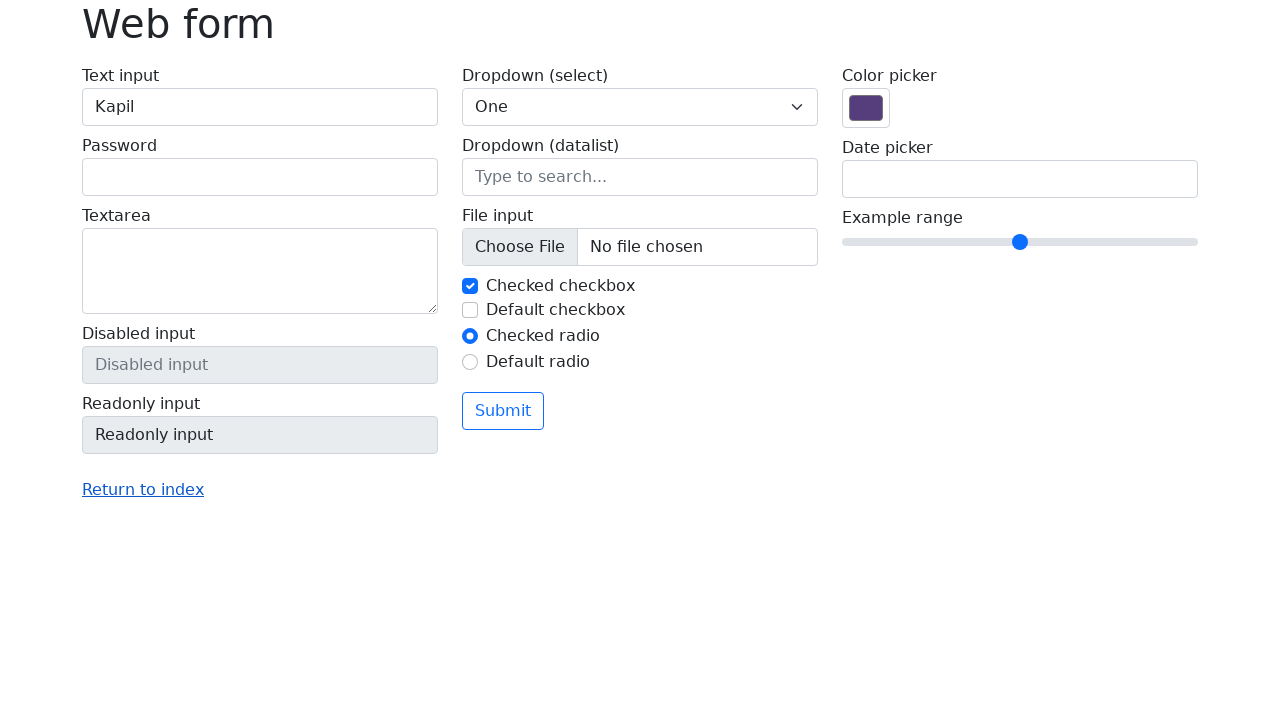

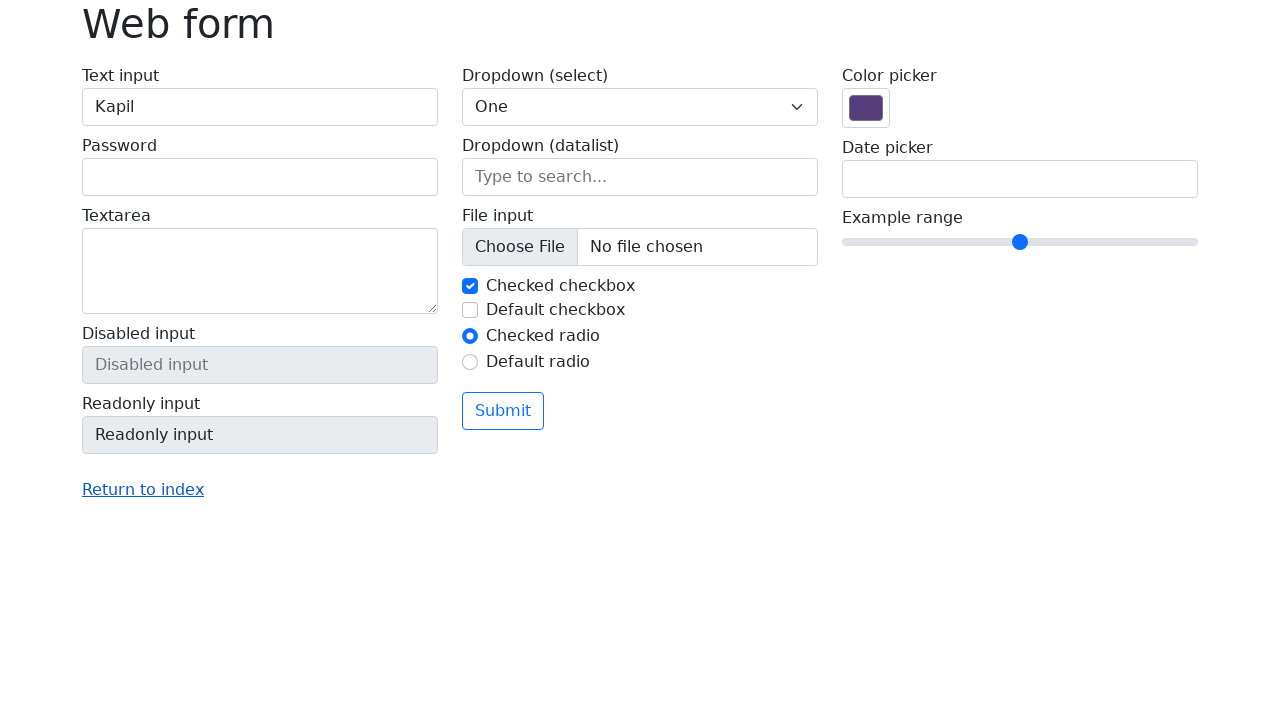